Navigates to a blog page and interacts with table elements to verify table data is accessible and displayed correctly

Starting URL: https://omayo.blogspot.com/

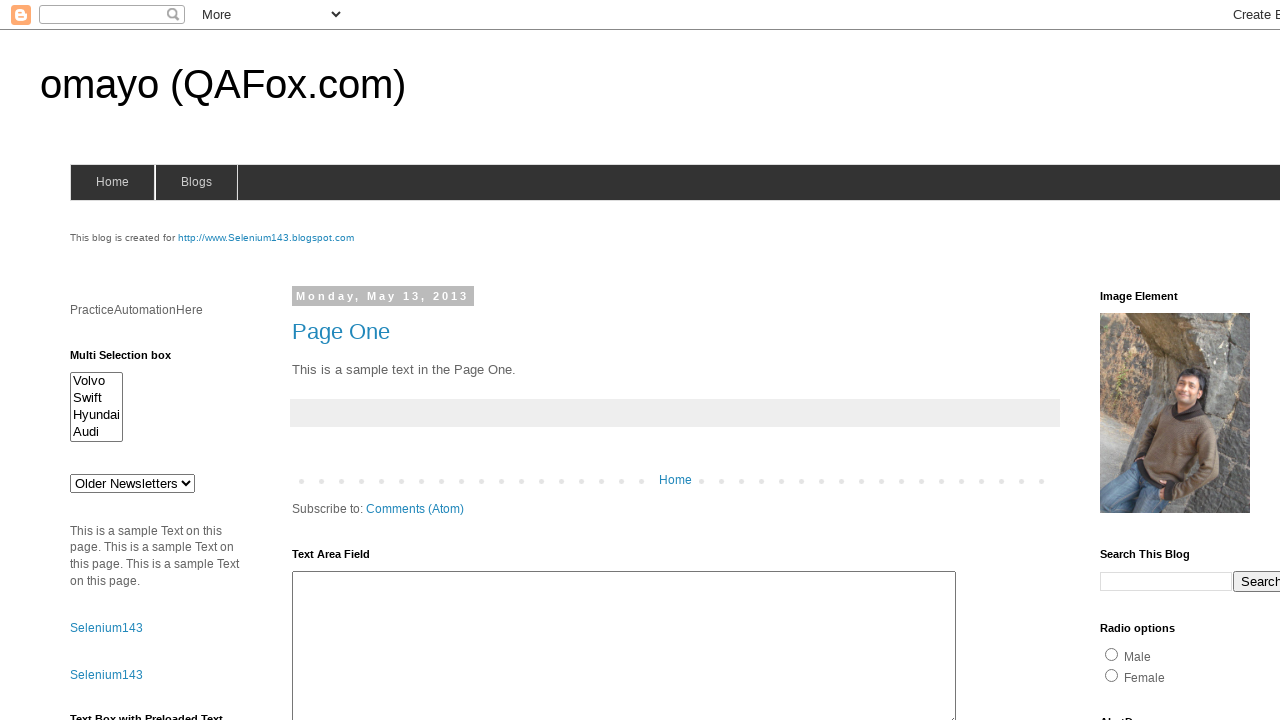

Navigated to https://omayo.blogspot.com/
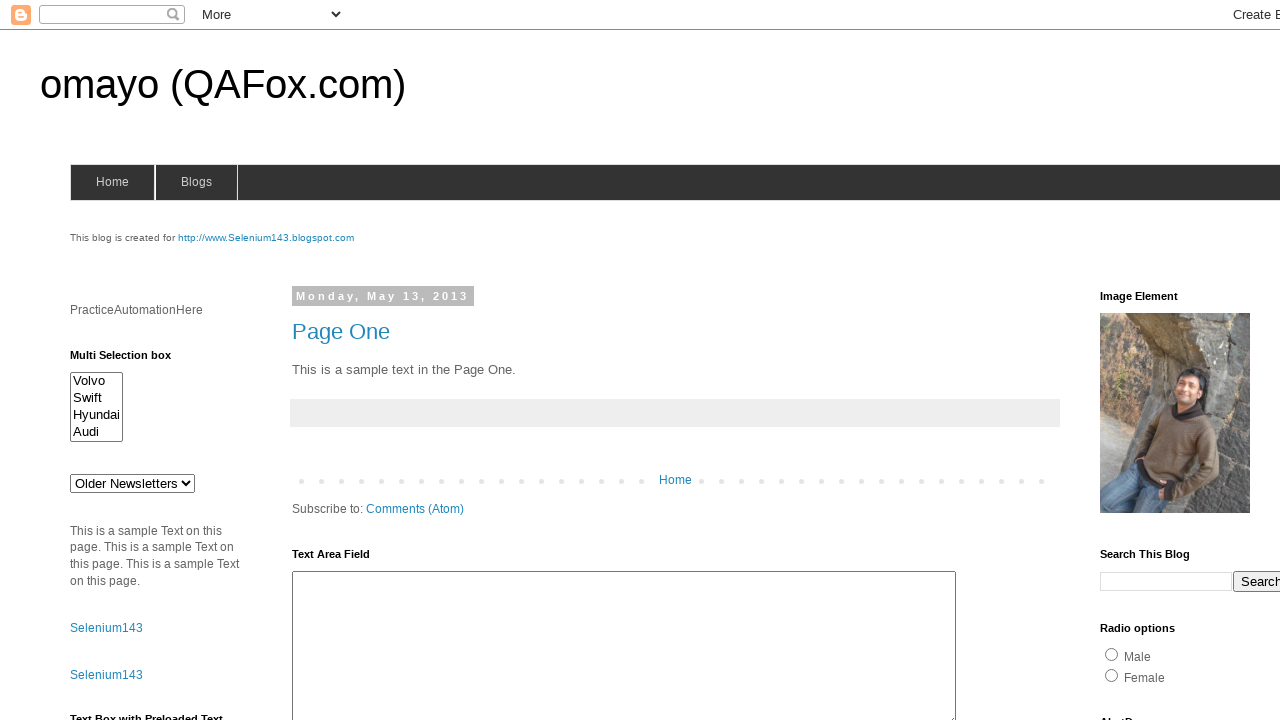

Table with id 'table1' is present and loaded
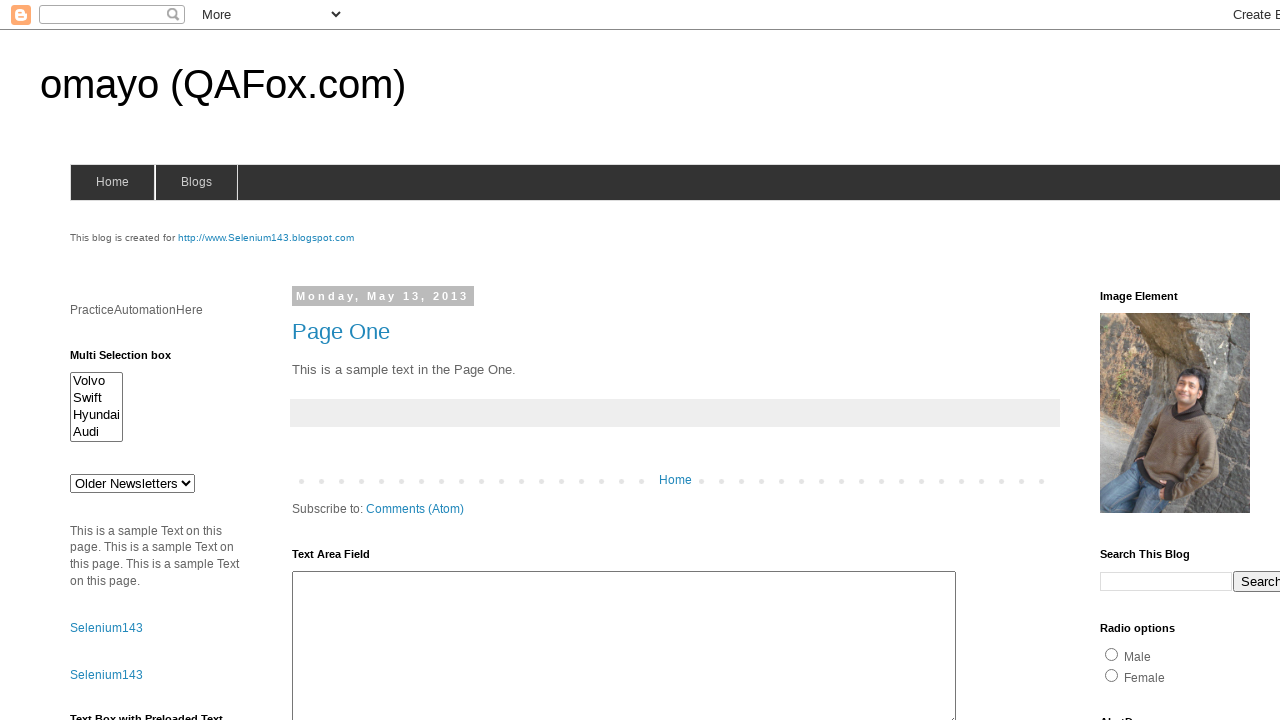

Retrieved all table cells from table1 (12 cells found)
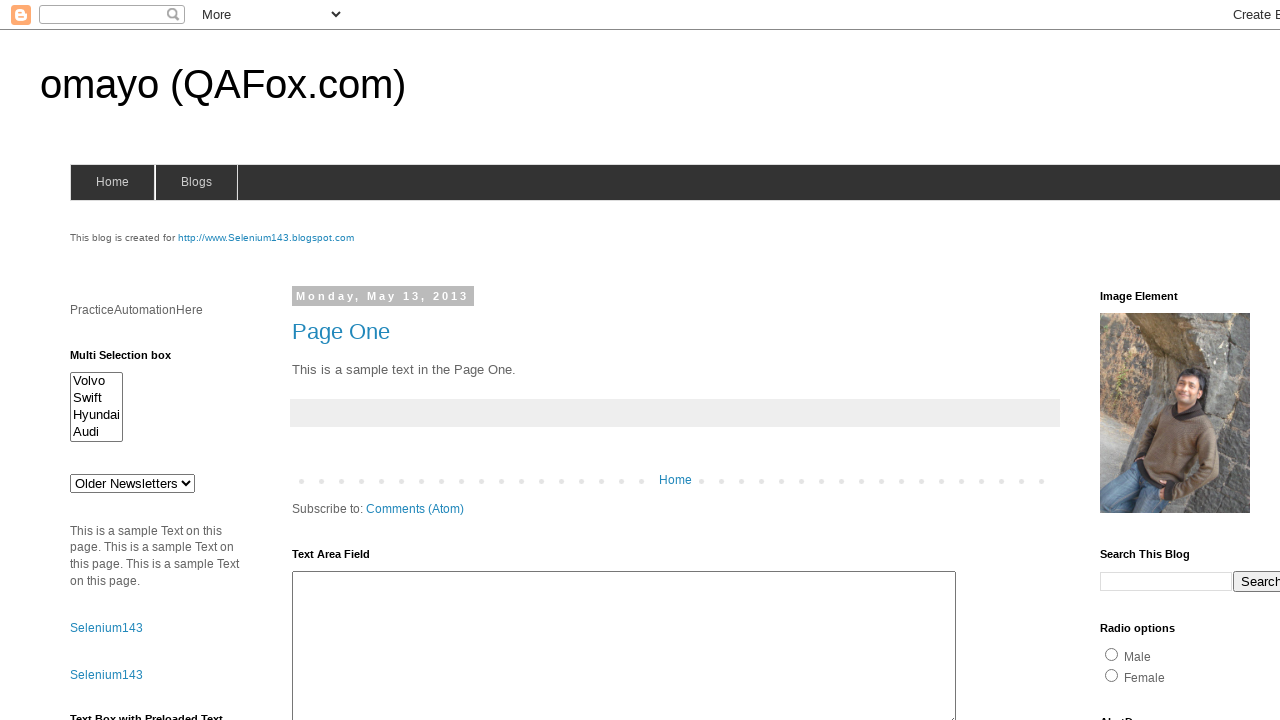

Retrieved first row data from table1 (3 columns in first row)
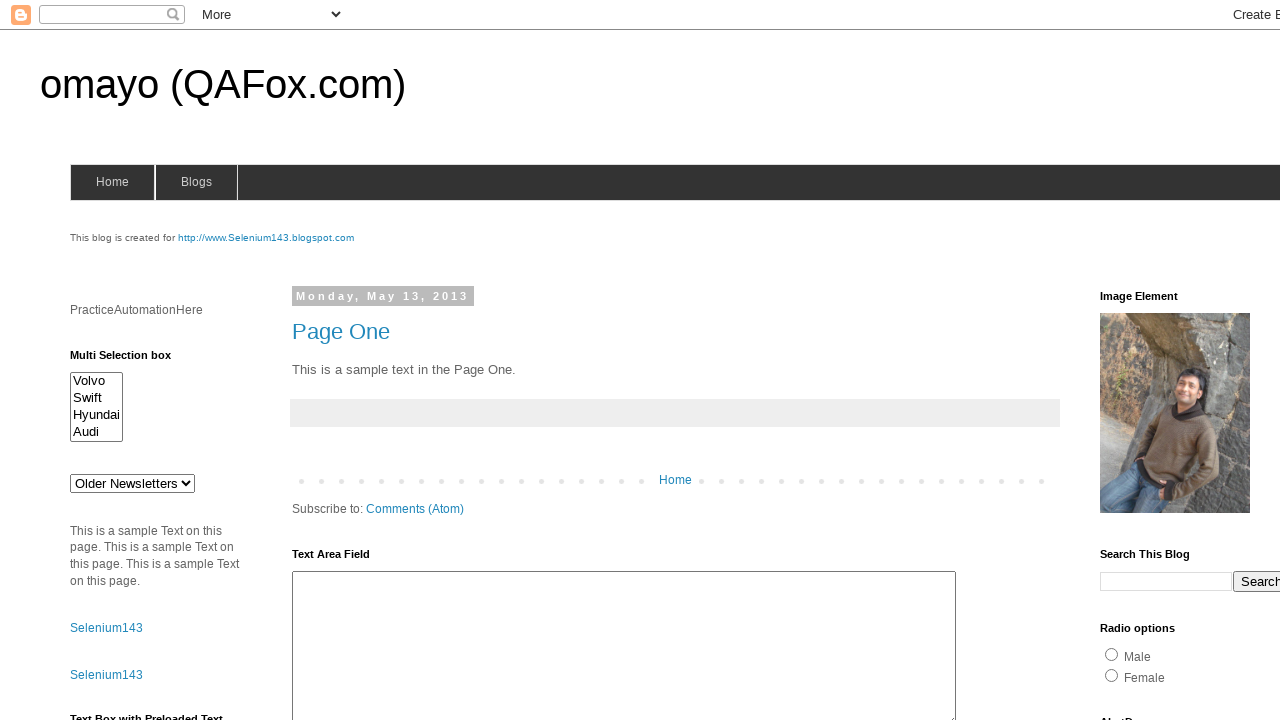

Located specific cell at row 3, column 2 in table1
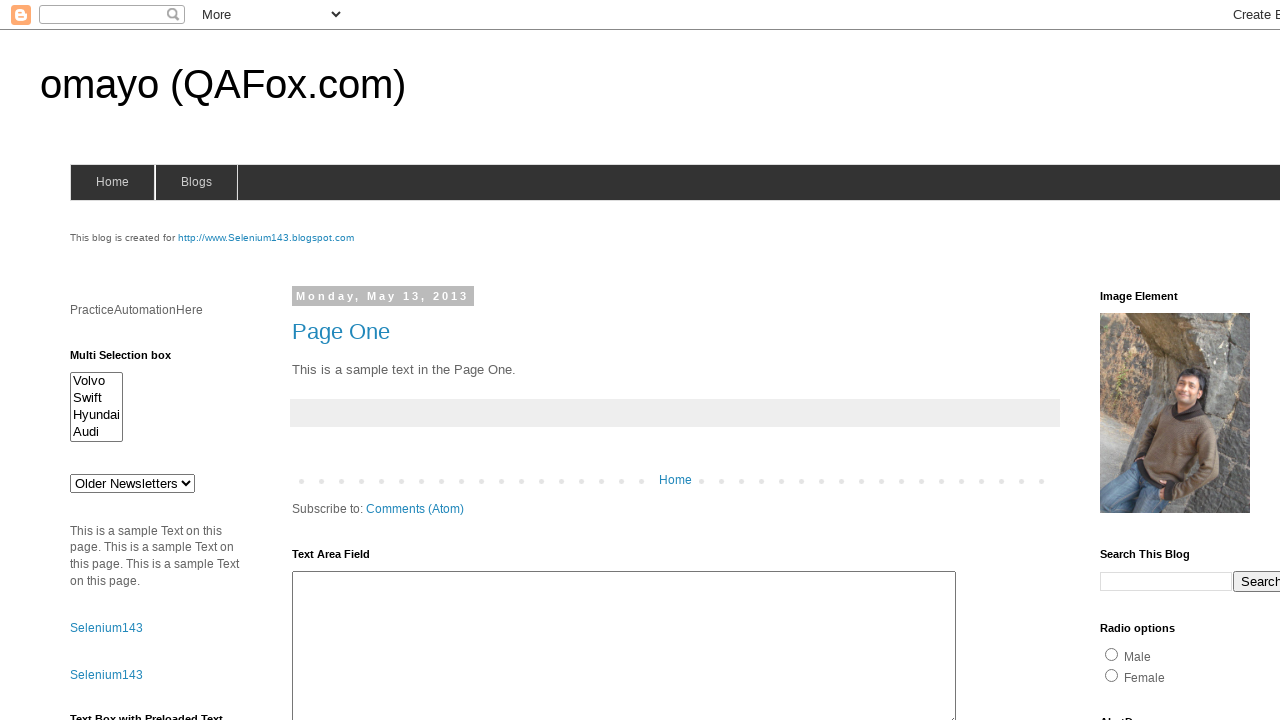

Retrieved all data from third column of table1 (4 rows in column 3)
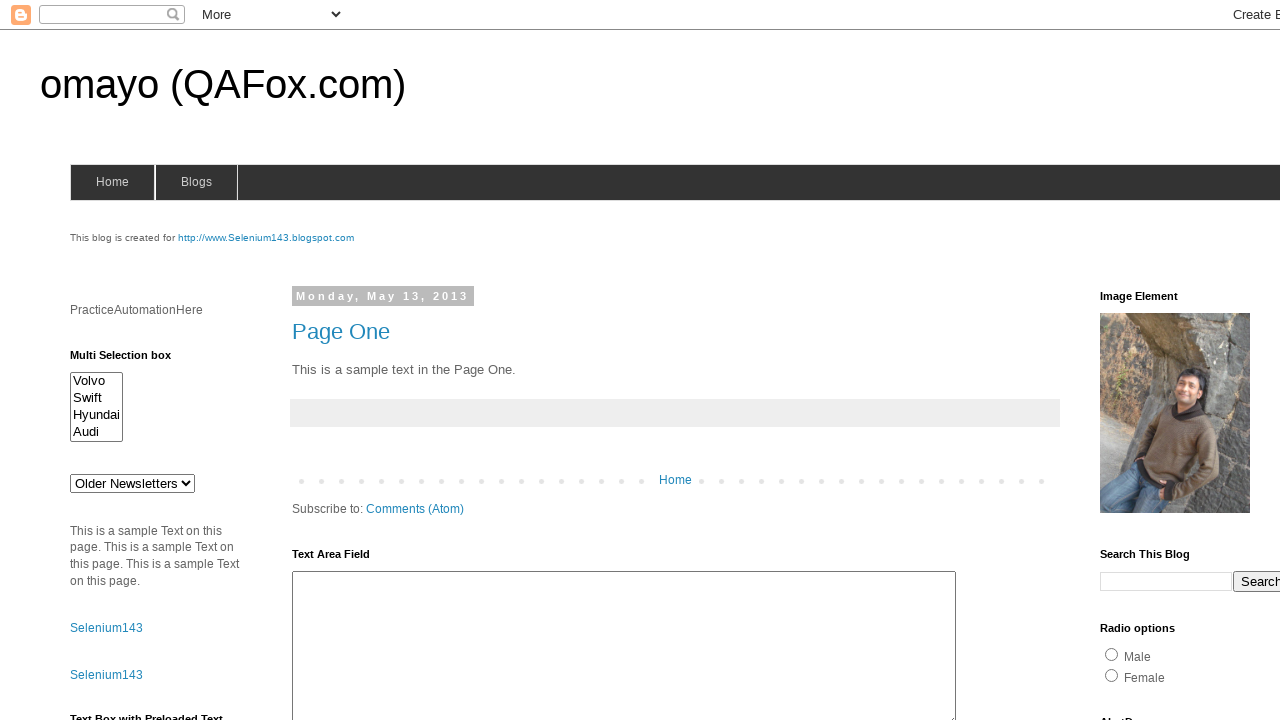

Retrieved all rows from table1 (5 rows found)
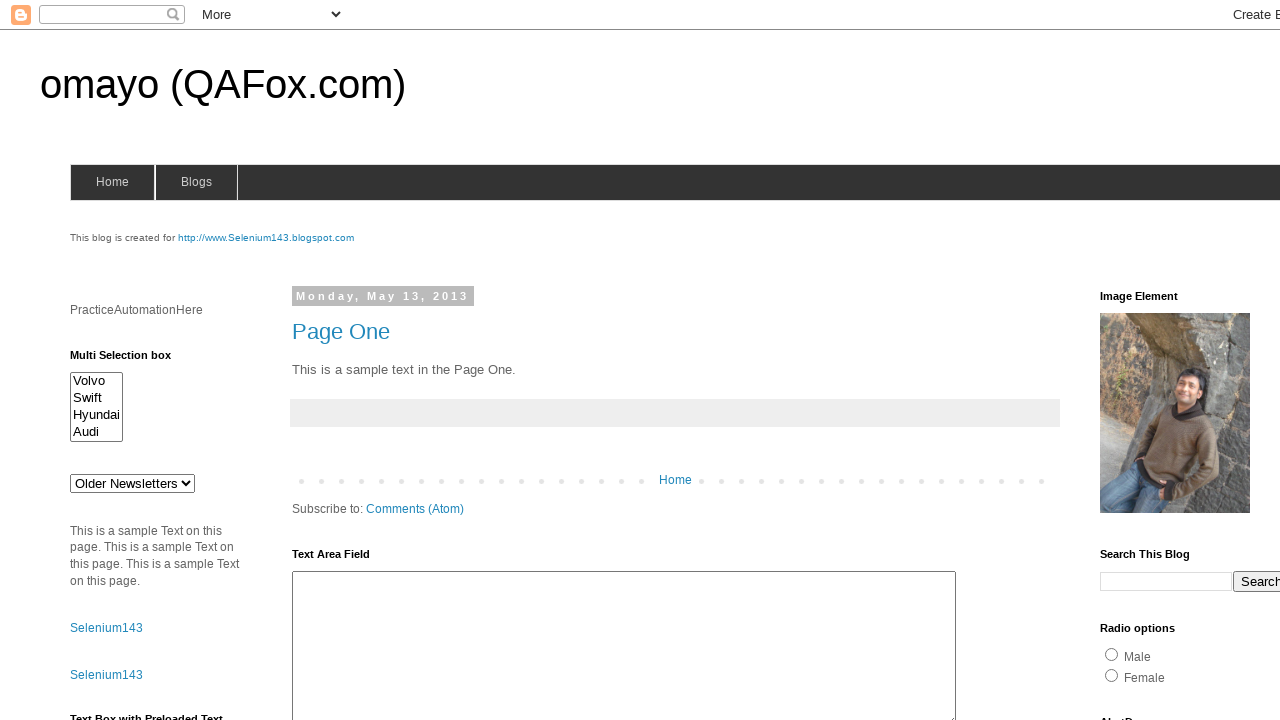

Retrieved all column headers from table1 (3 headers found)
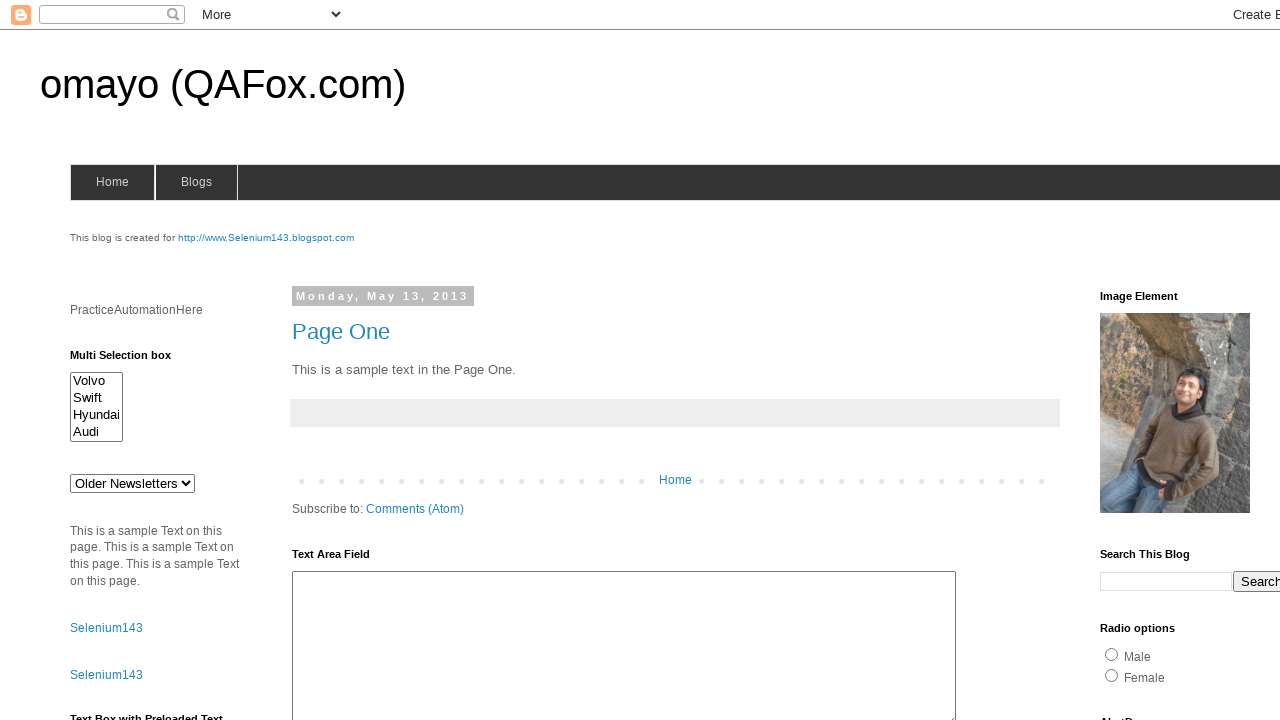

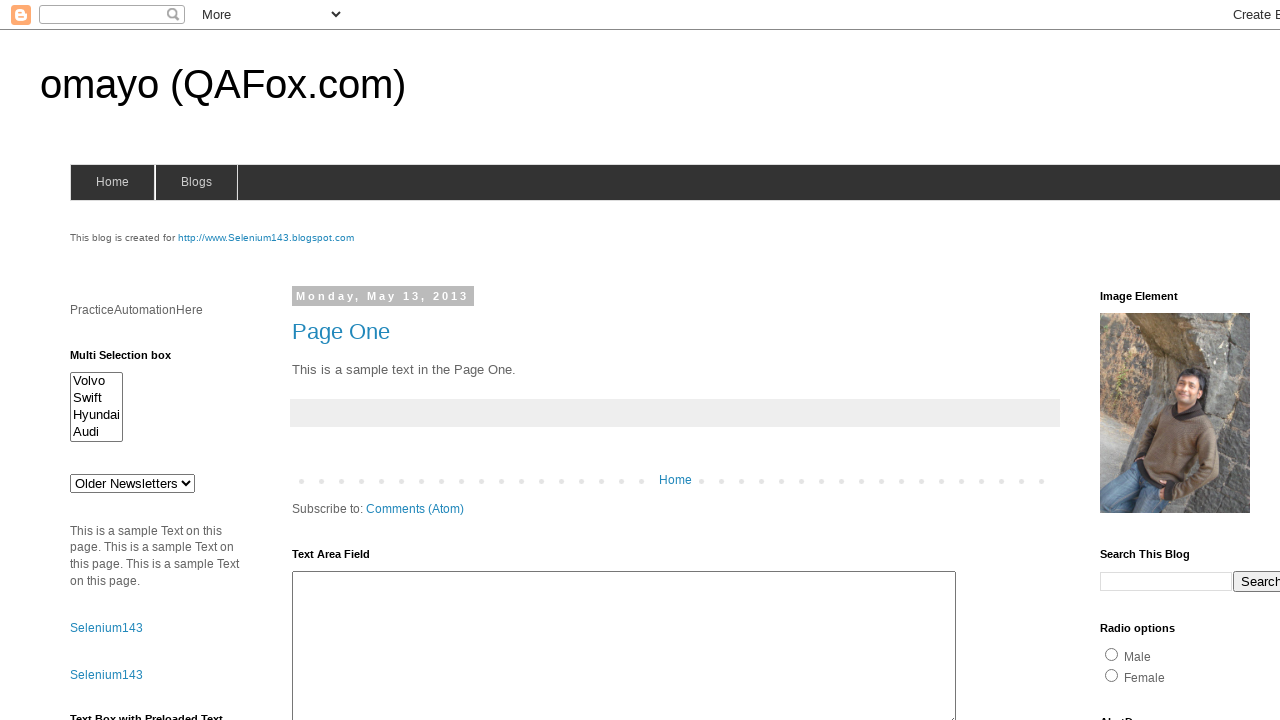